Navigates to GitHub homepage and verifies the page loads by checking that the page title is accessible

Starting URL: https://github.com

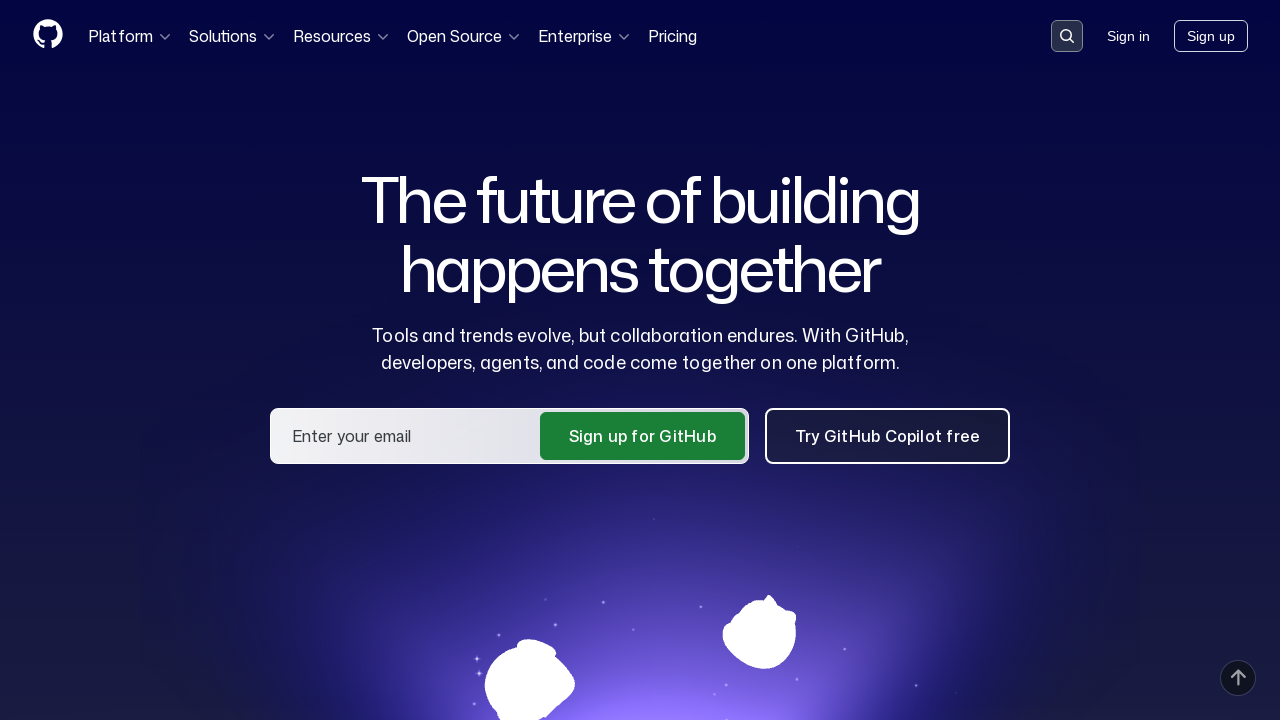

Navigated to GitHub homepage
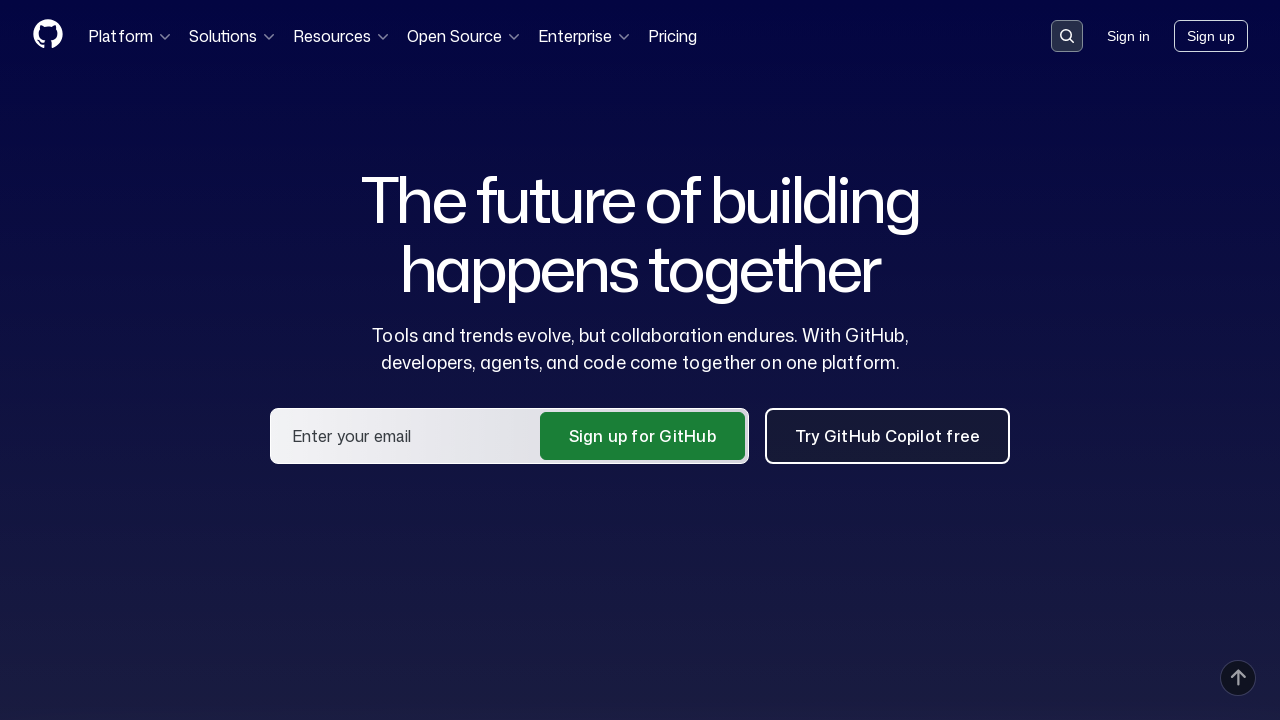

Page loaded with domcontentloaded state
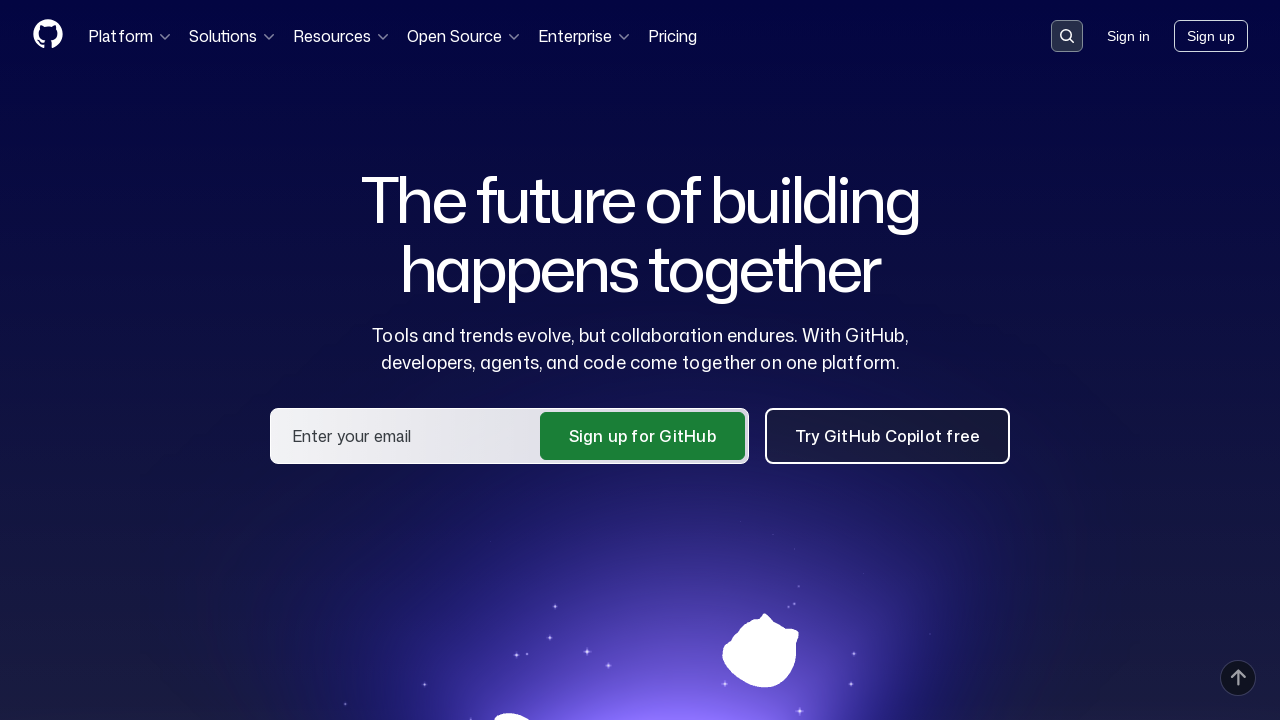

Verified page title contains 'GitHub'
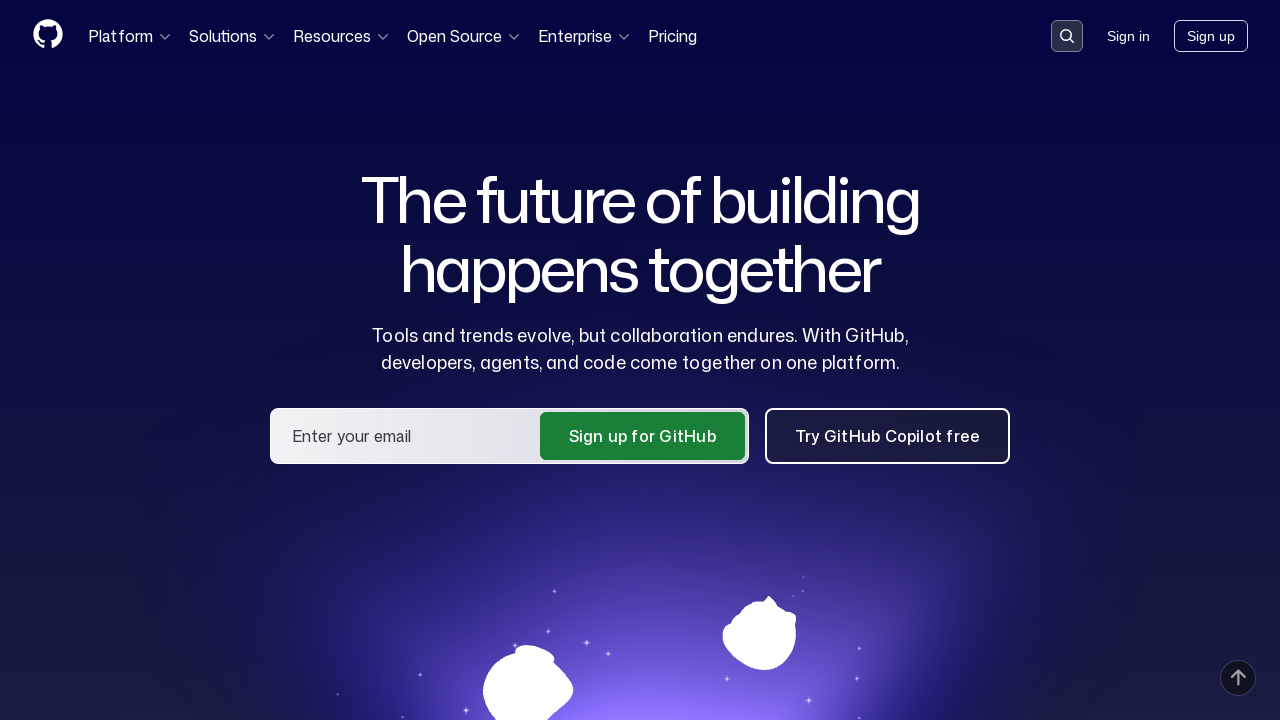

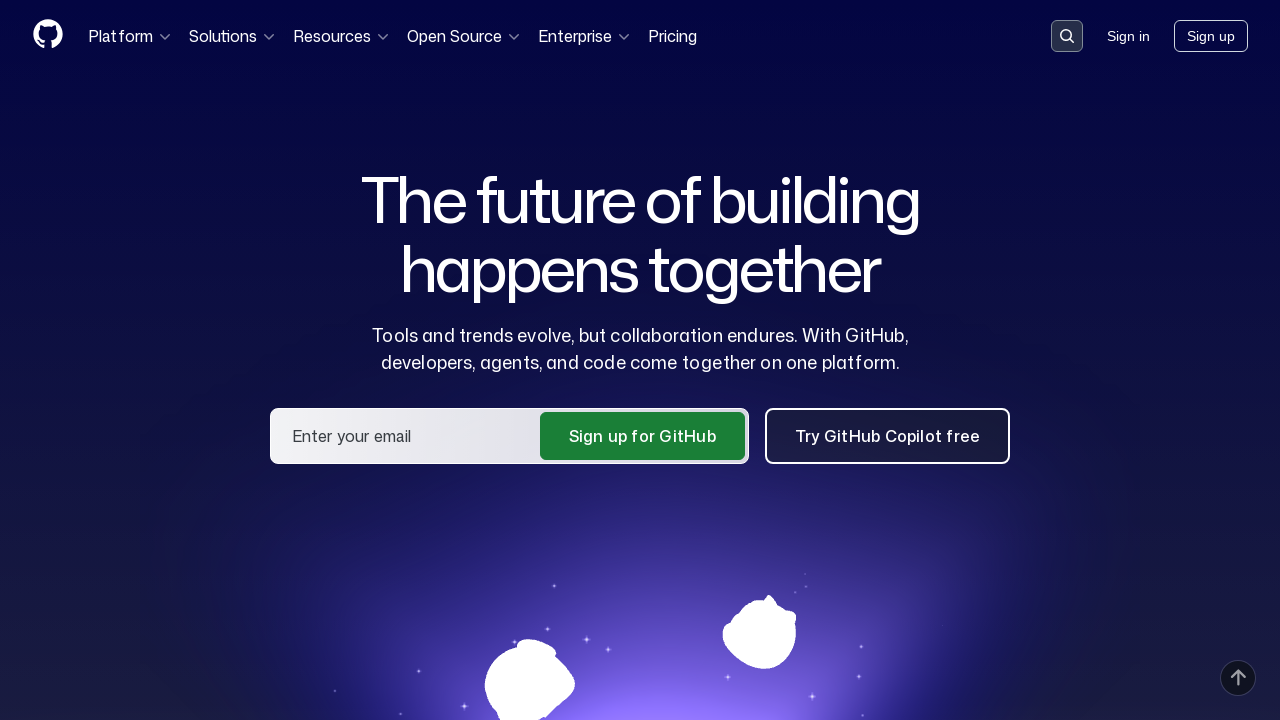